Tests train search functionality on erail.in by entering departure and arrival stations, unchecking date filter, and verifying that train data is displayed in the results table

Starting URL: https://erail.in/

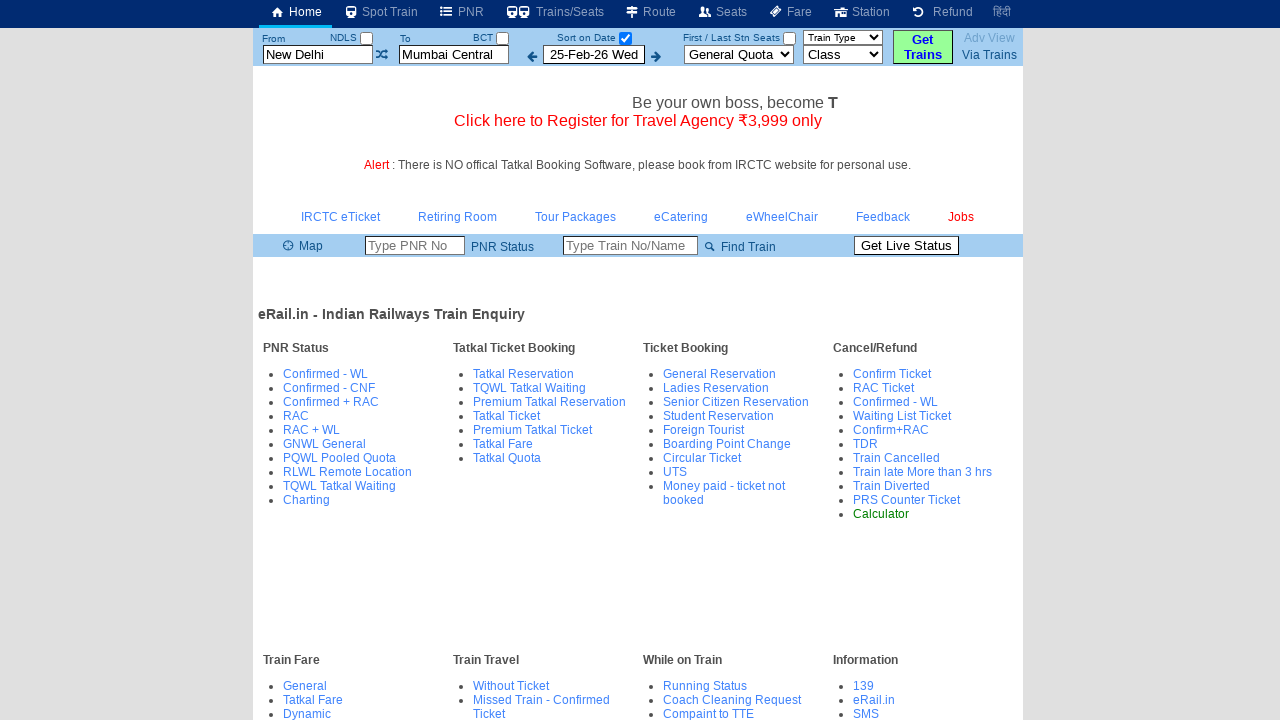

Cleared departure station field on #txtStationFrom
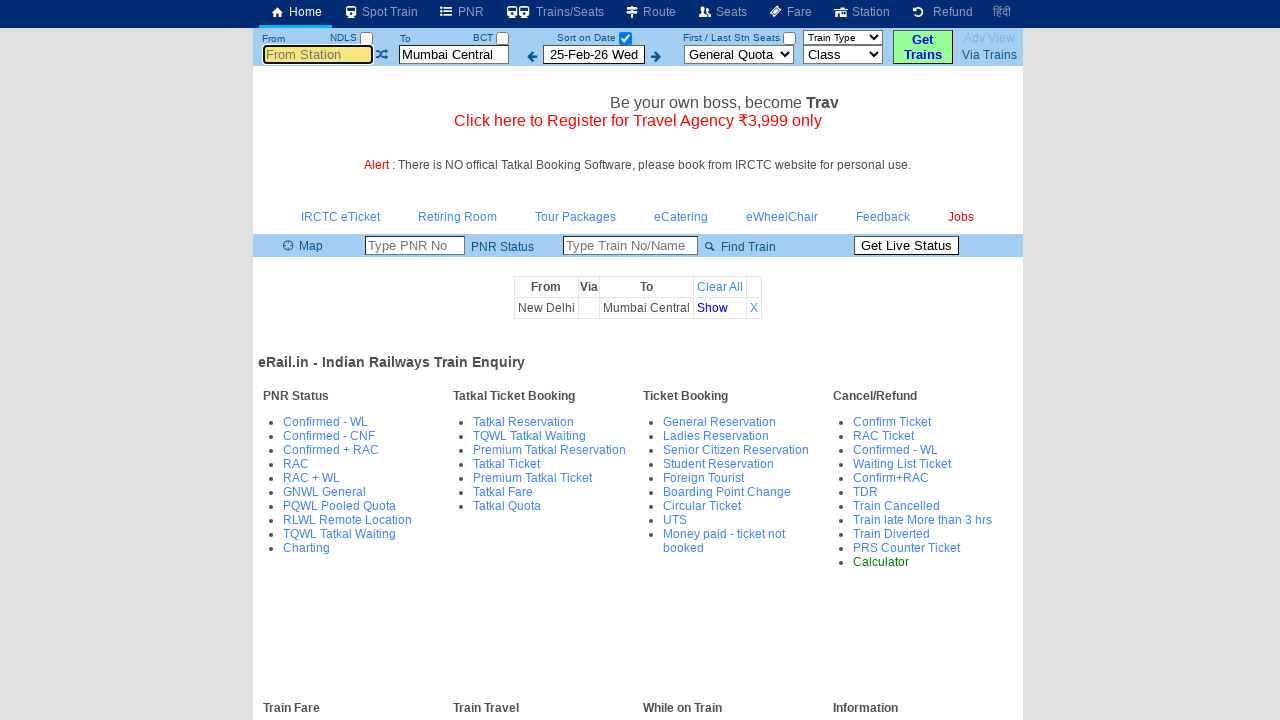

Entered 'MS' in departure station field on #txtStationFrom
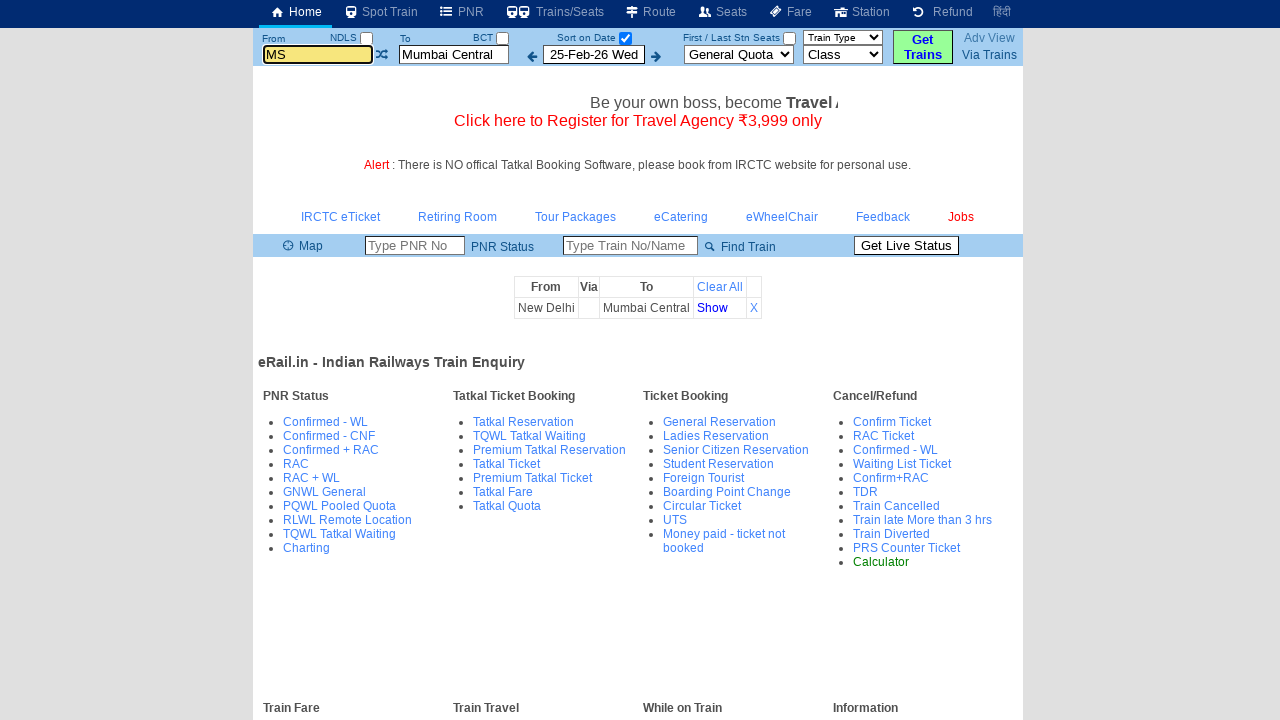

Pressed Enter to confirm departure station on #txtStationFrom
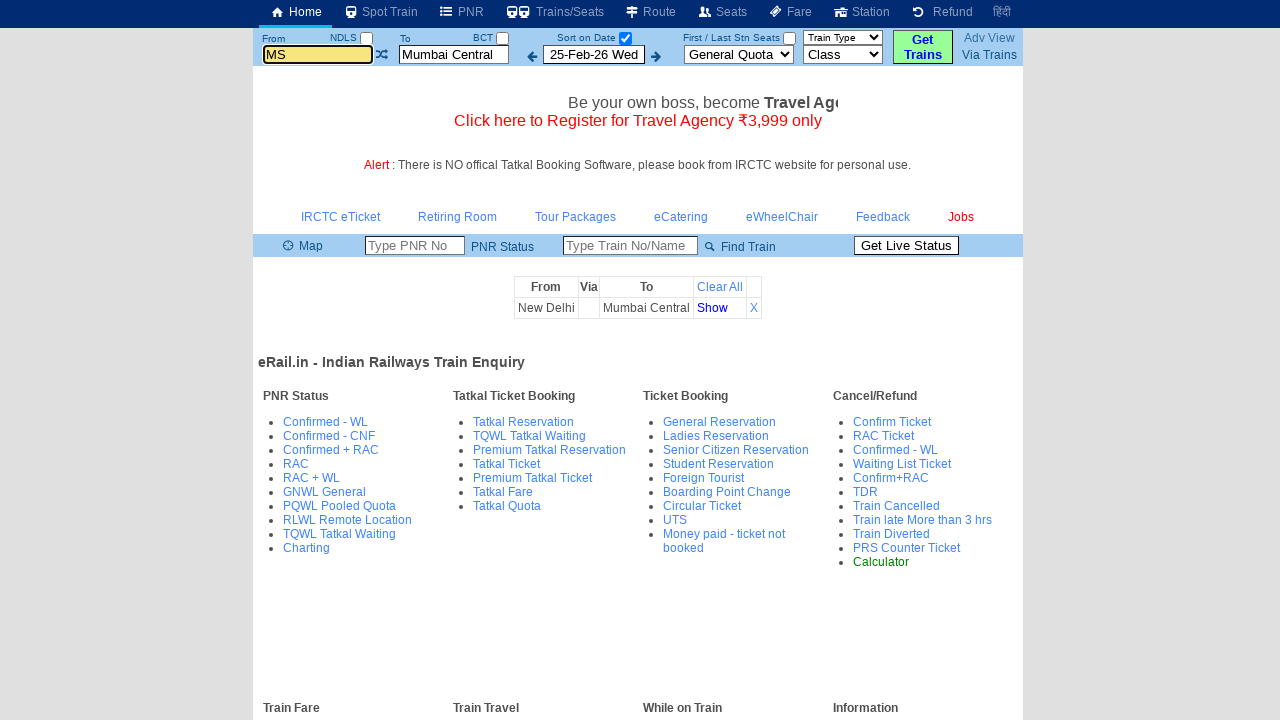

Clicked arrival station field at (454, 54) on #txtStationTo
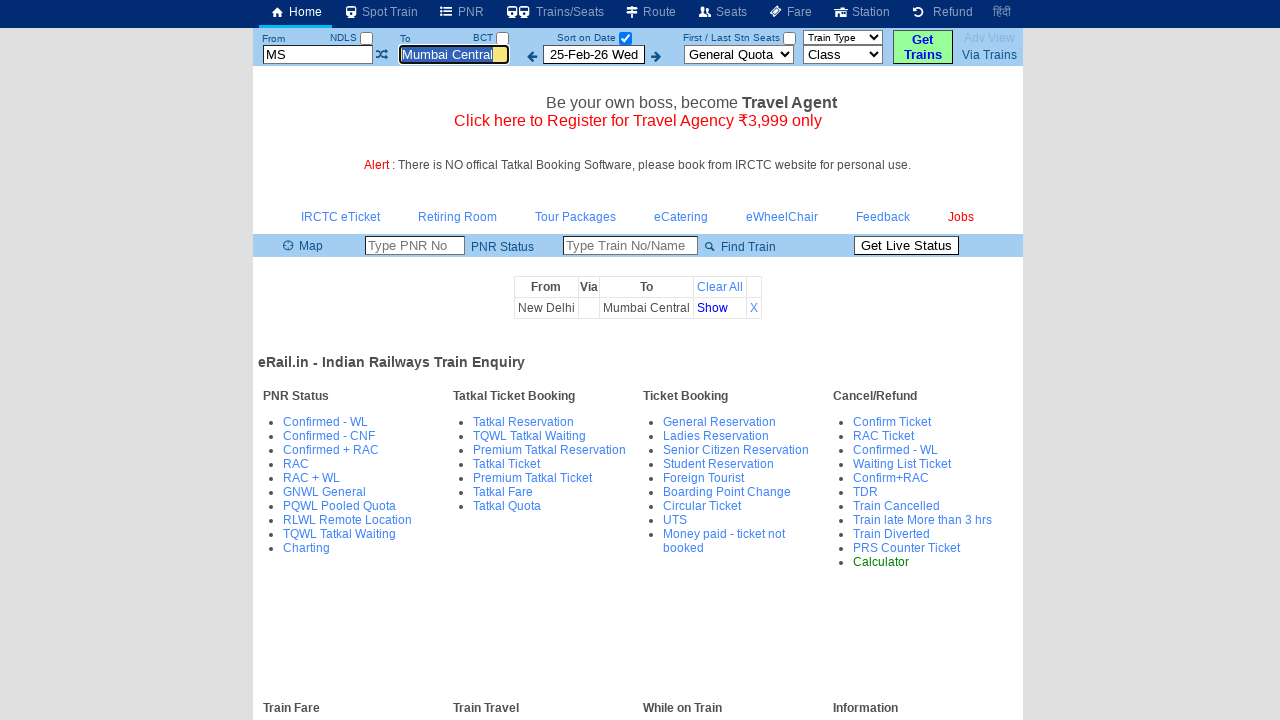

Entered 'CAPE' in arrival station field on #txtStationTo
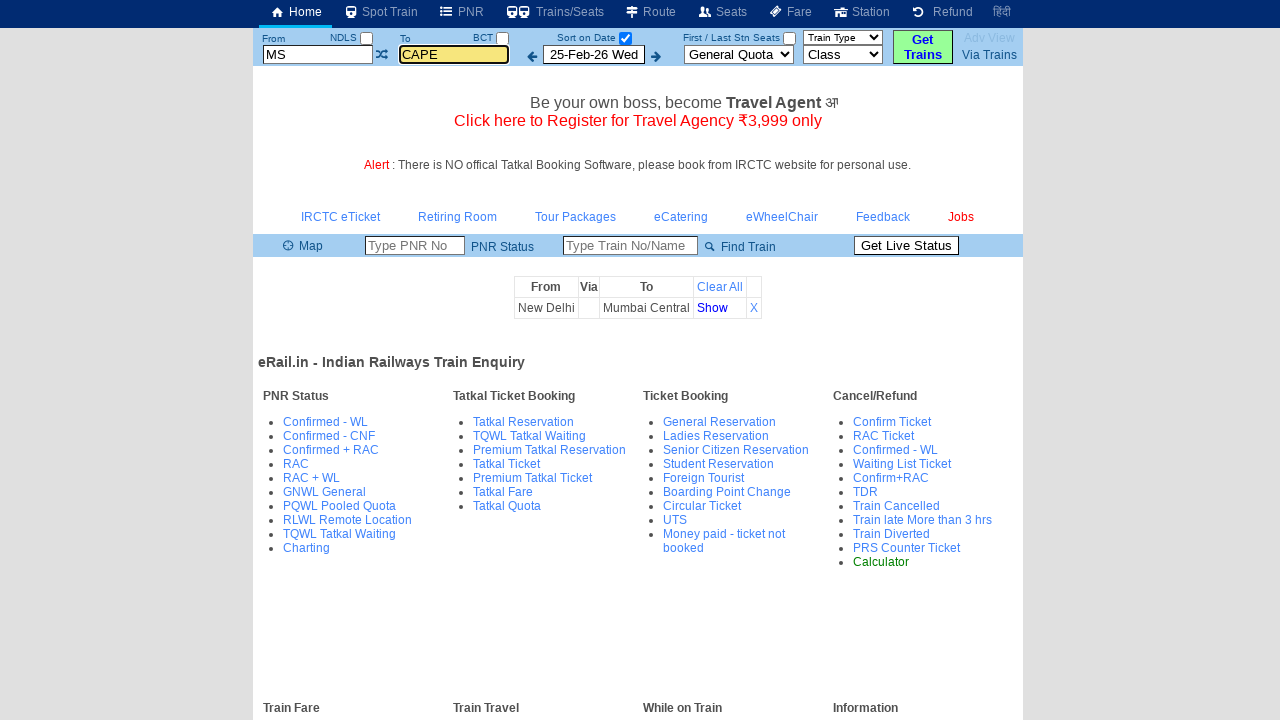

Pressed Enter to confirm arrival station on #txtStationTo
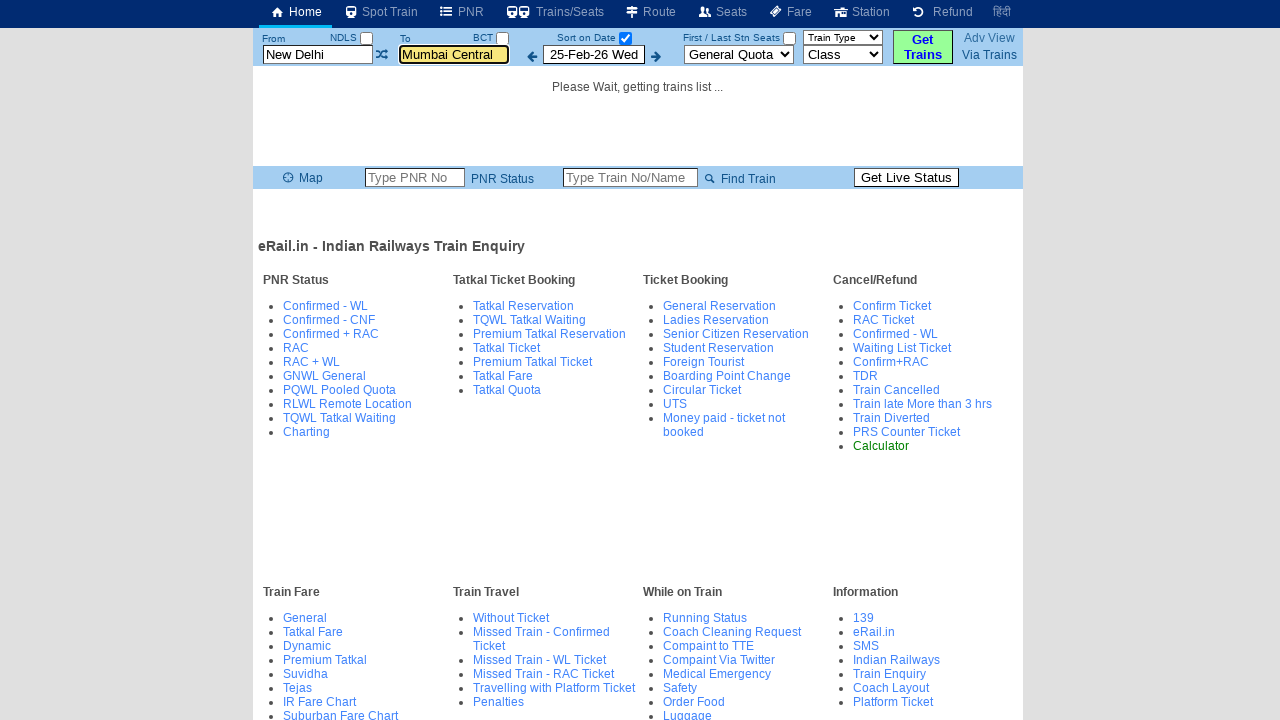

Unchecked 'Date Only' checkbox to display all trains at (625, 38) on #chkSelectDateOnly
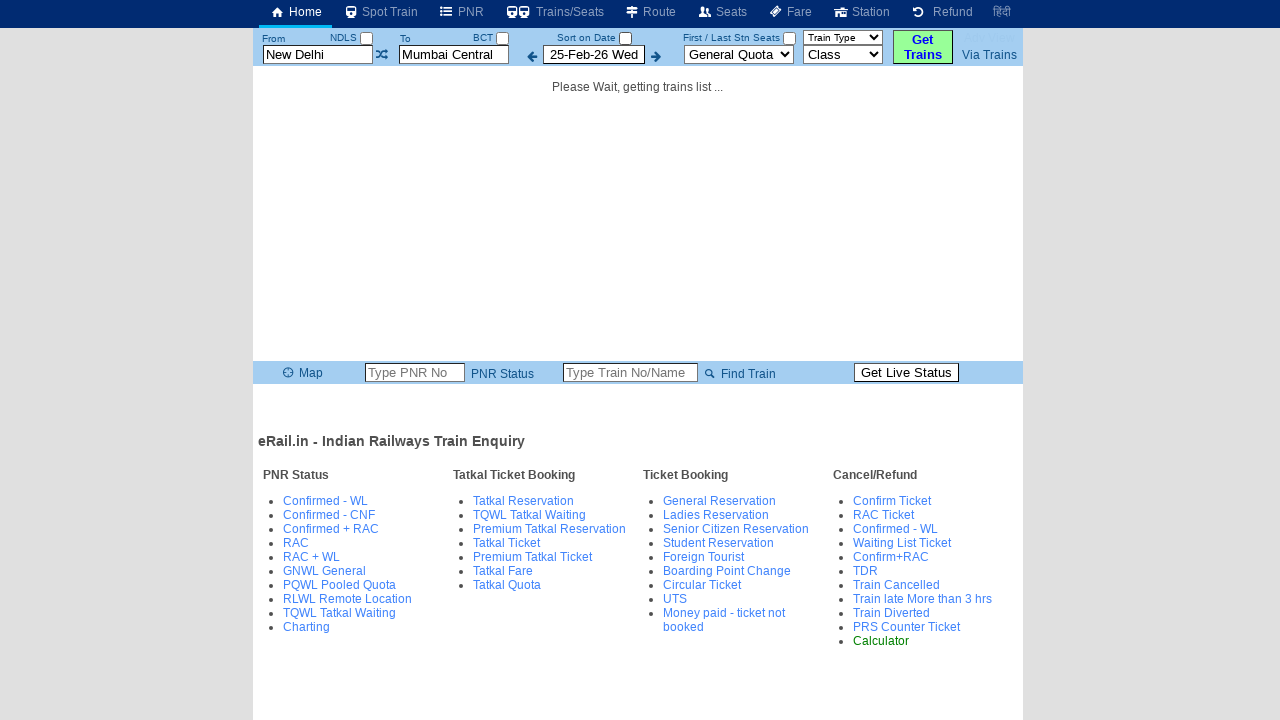

Train table loaded with train results
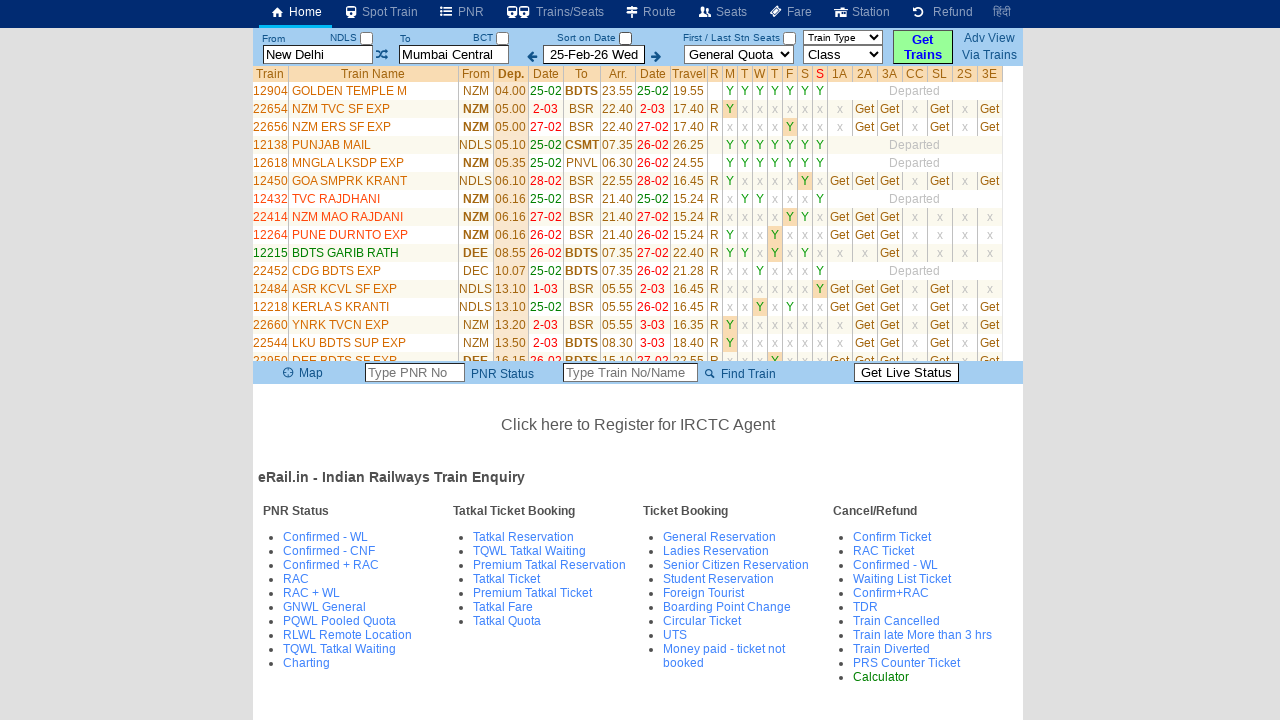

Verified train data cells are present in results table
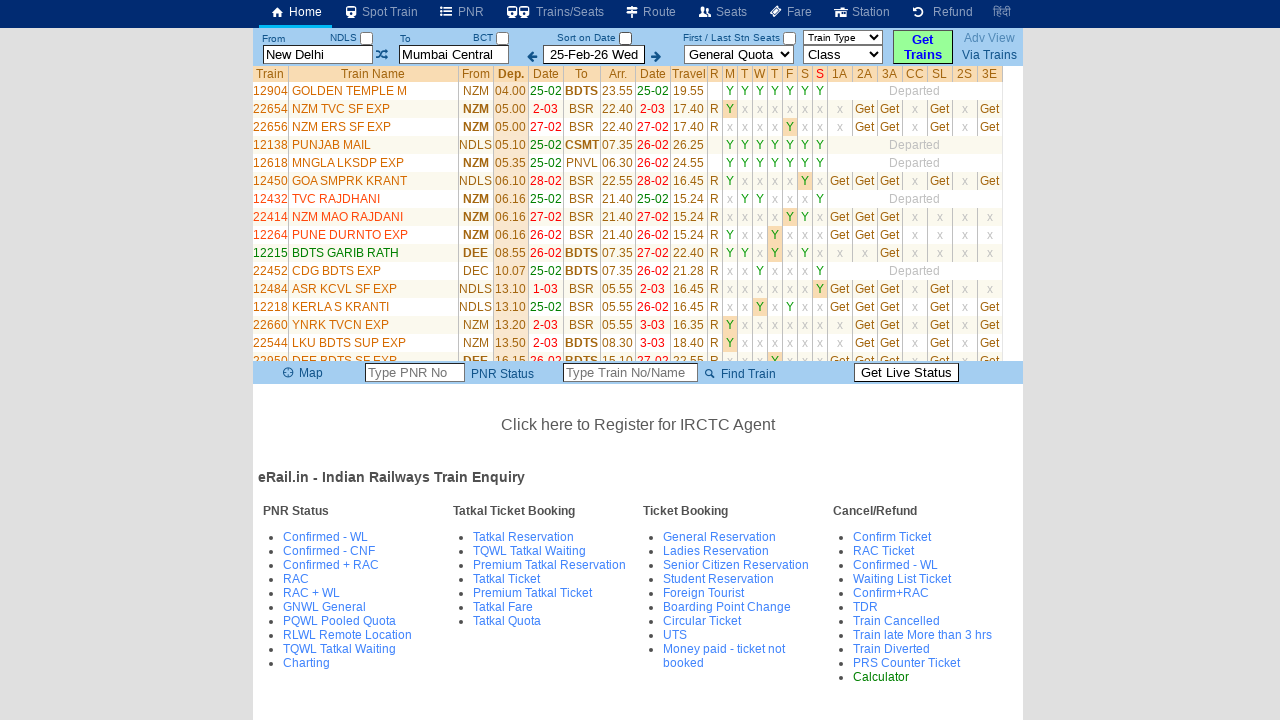

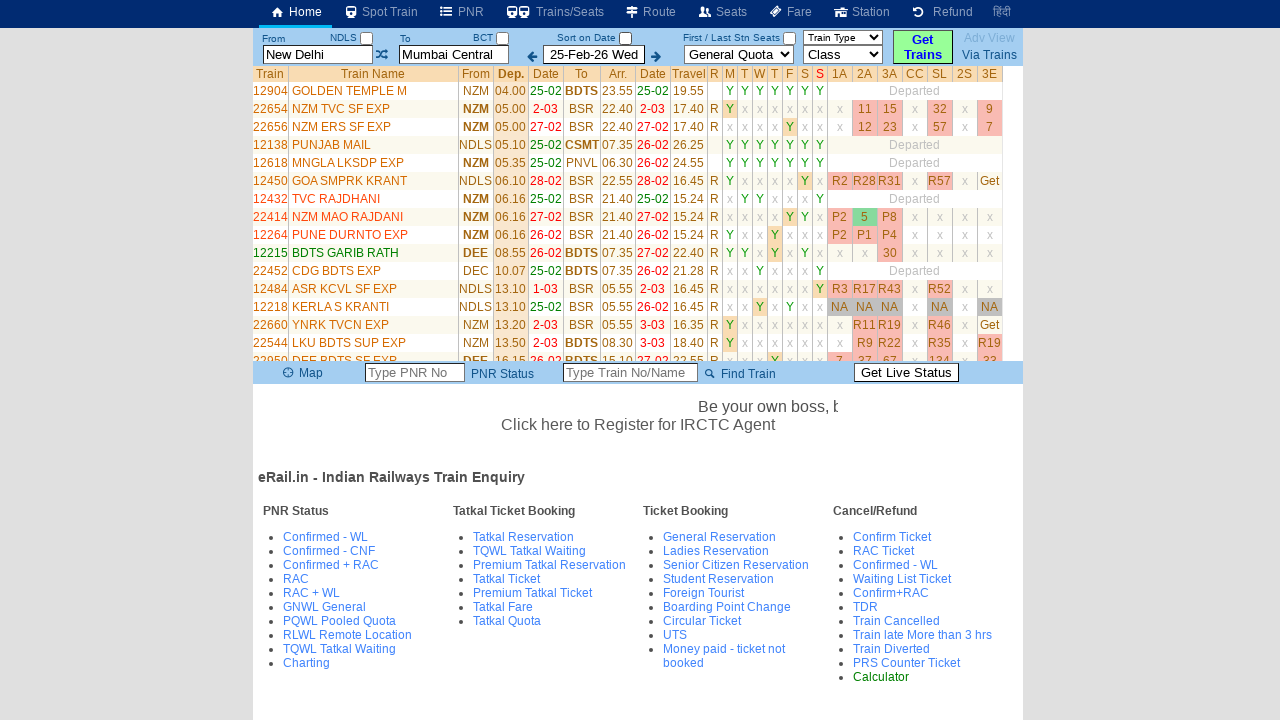